Tests selecting a gender option from a dropdown menu on a registration form using the Select element

Starting URL: https://grotechminds.com/registeration-form/

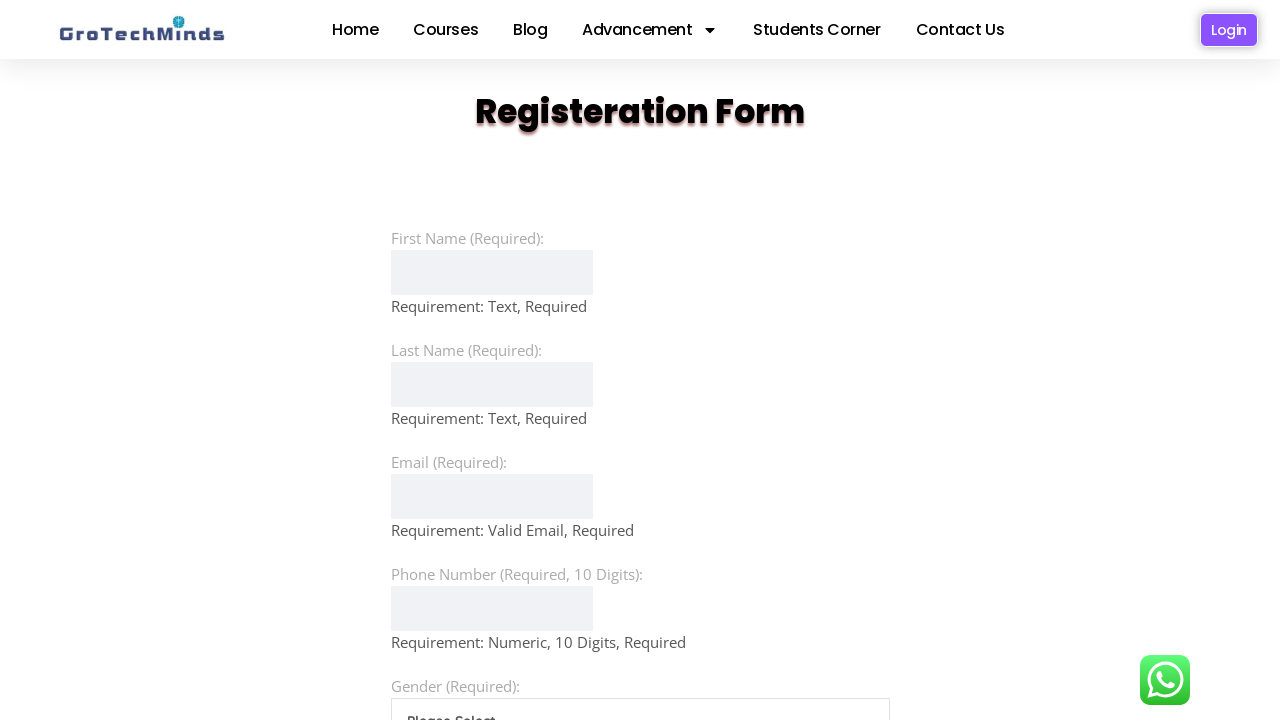

Selected 'Female' from the gender dropdown menu on #gender
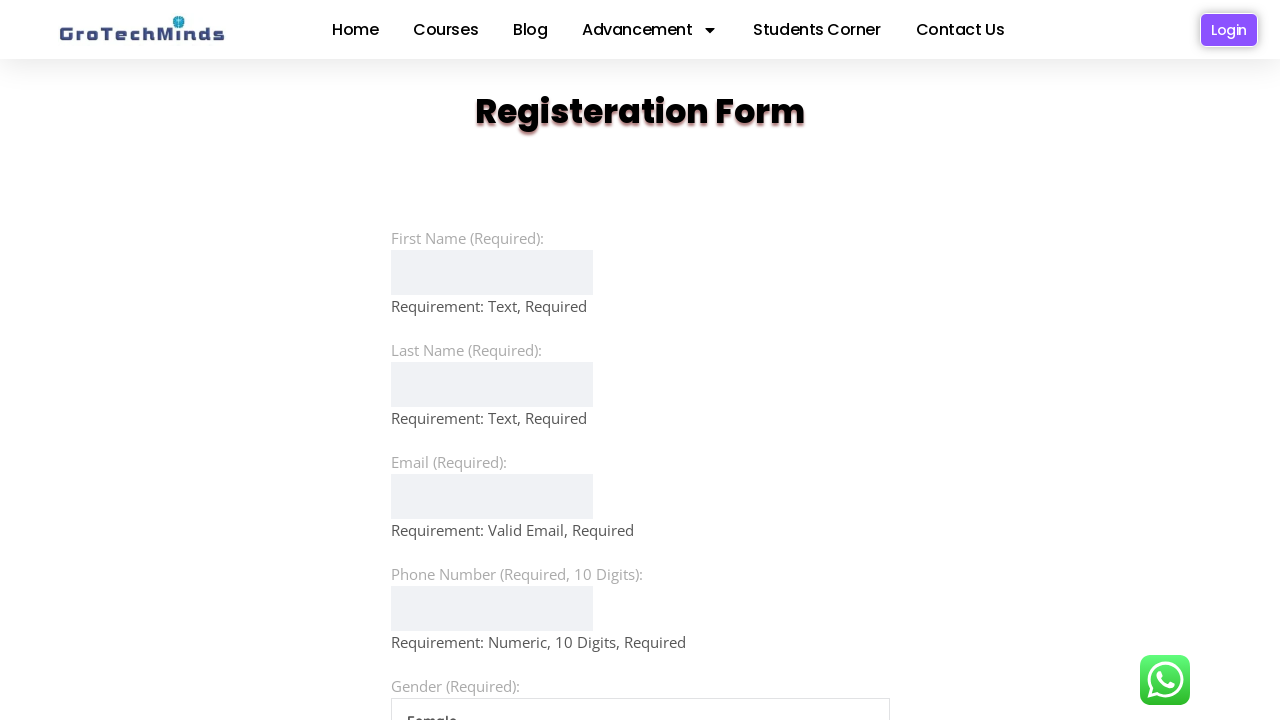

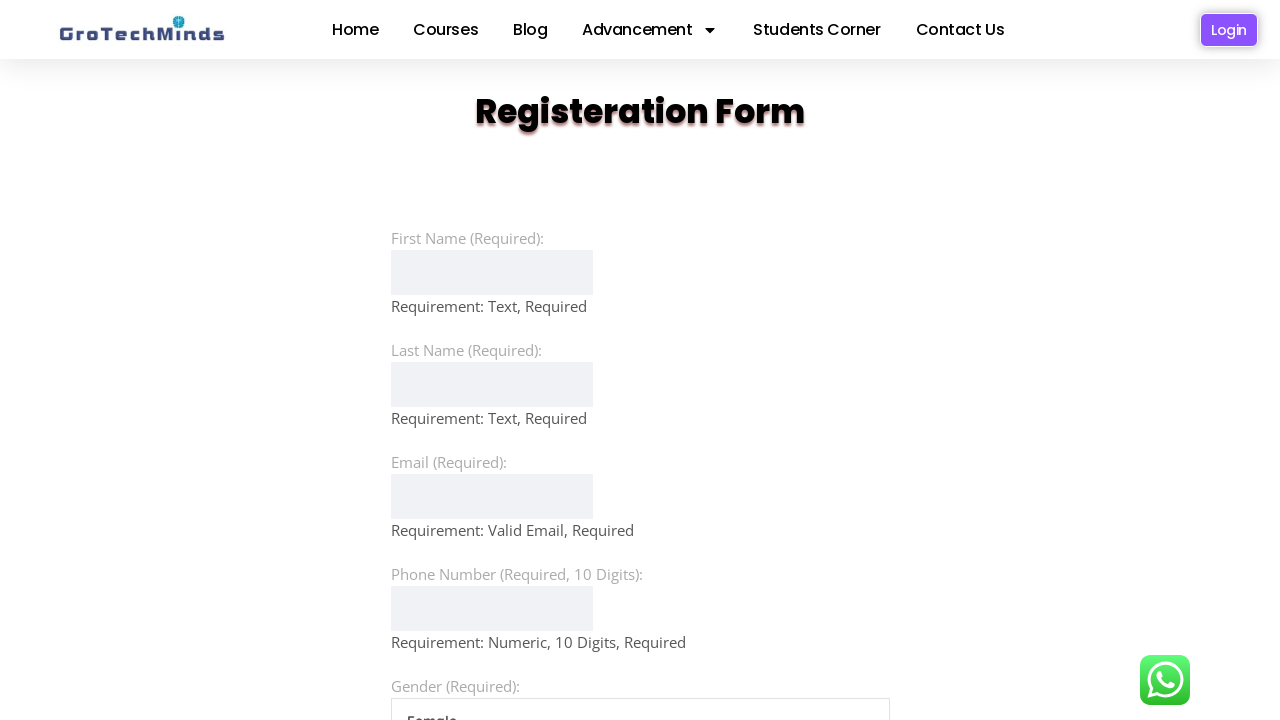